Tests modal dialog functionality by opening and closing both small and large modal dialogs

Starting URL: https://demoqa.com/modal-dialogs

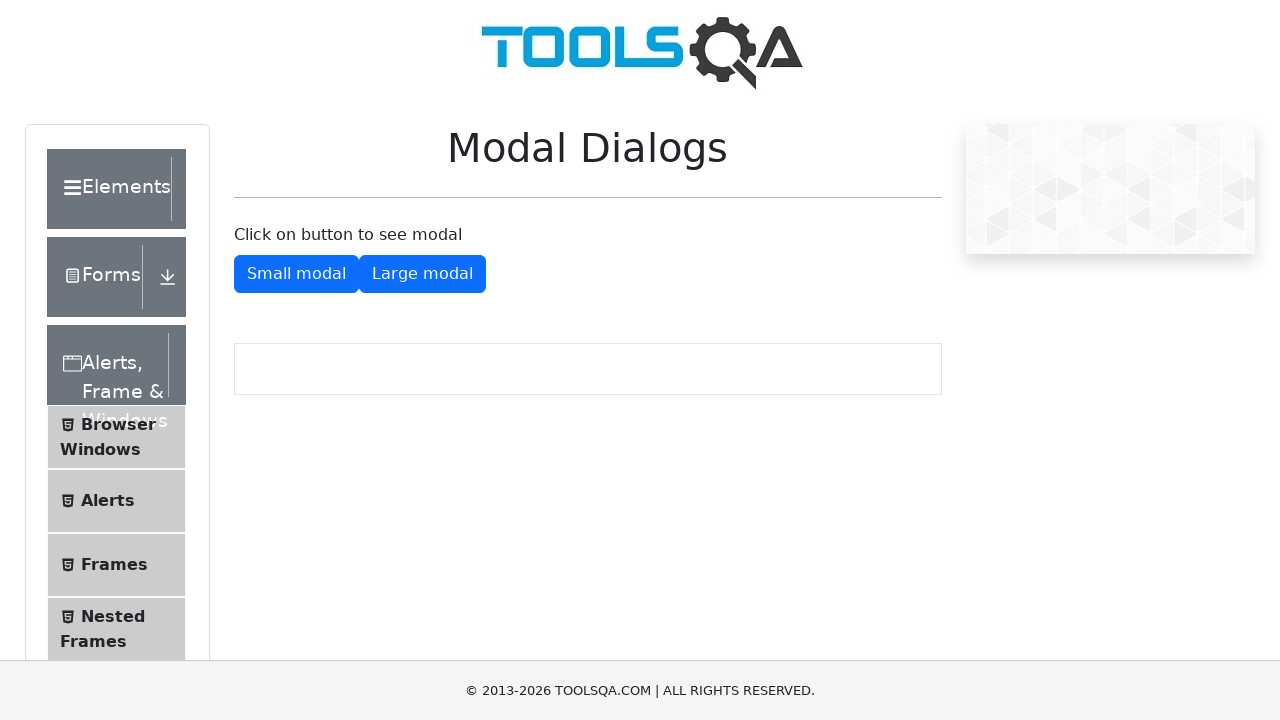

Navigated to Modal Dialogs page
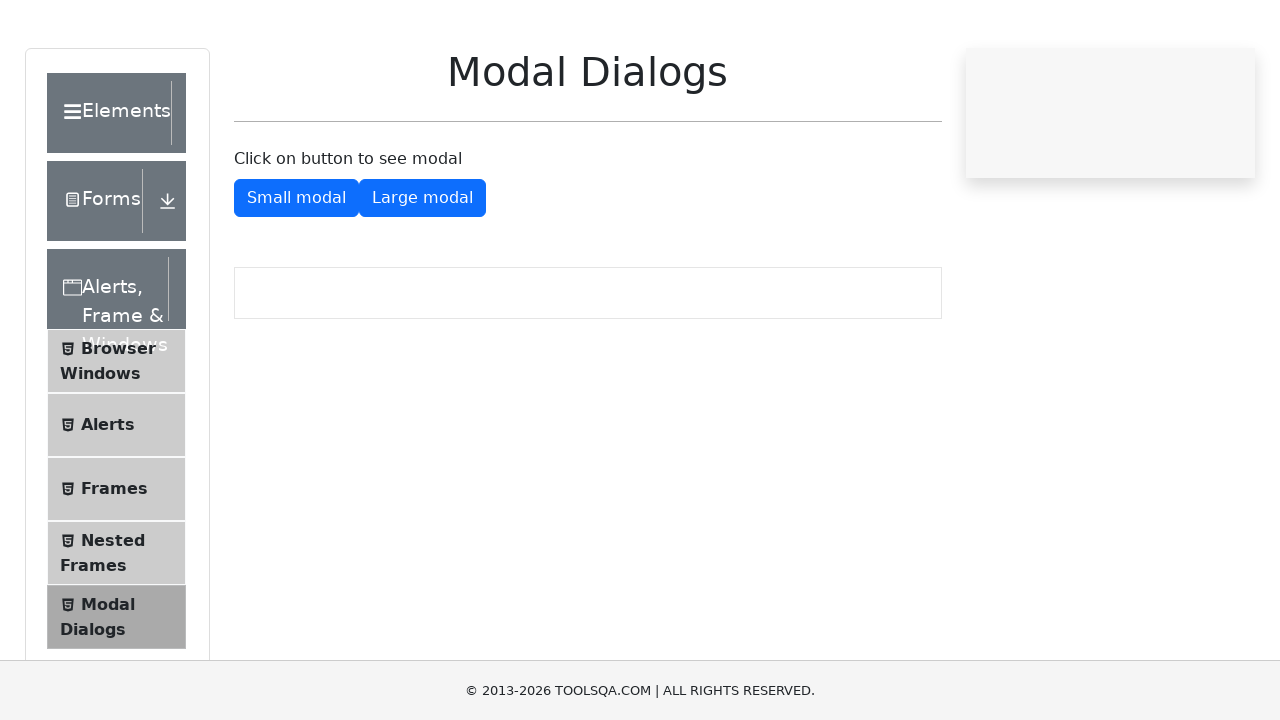

Clicked button to open small modal dialog
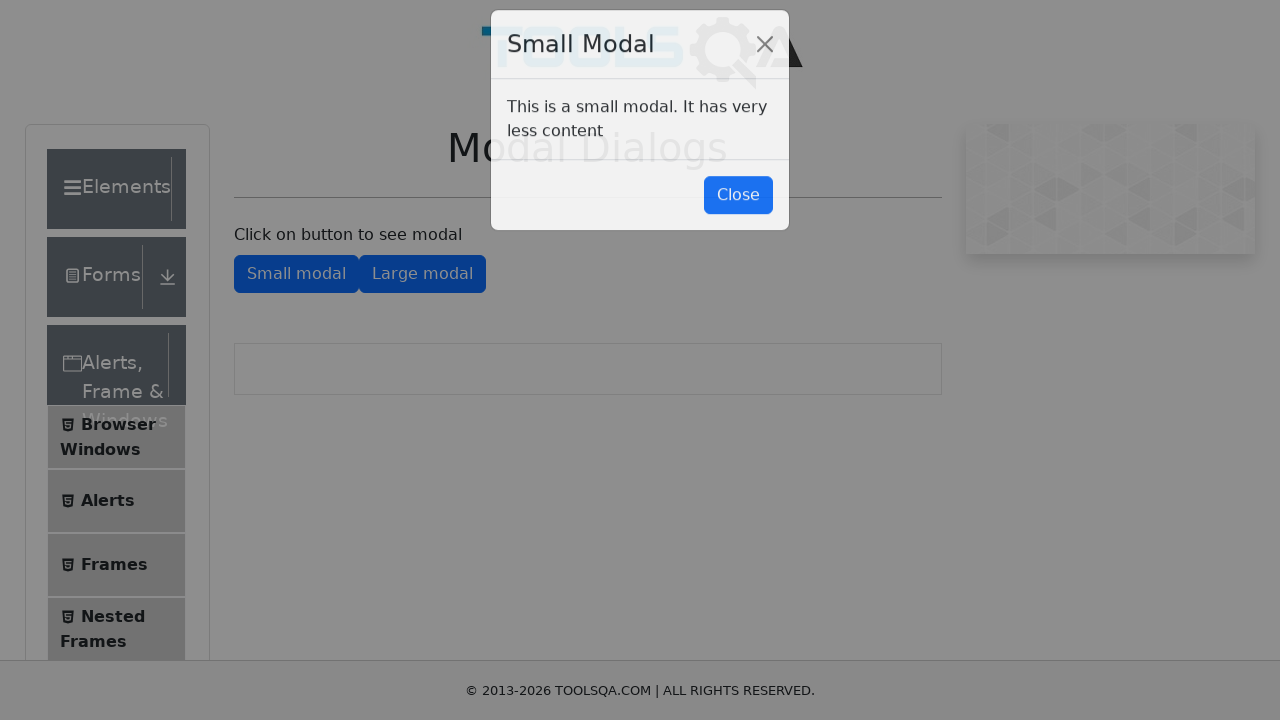

Small modal dialog appeared and is visible
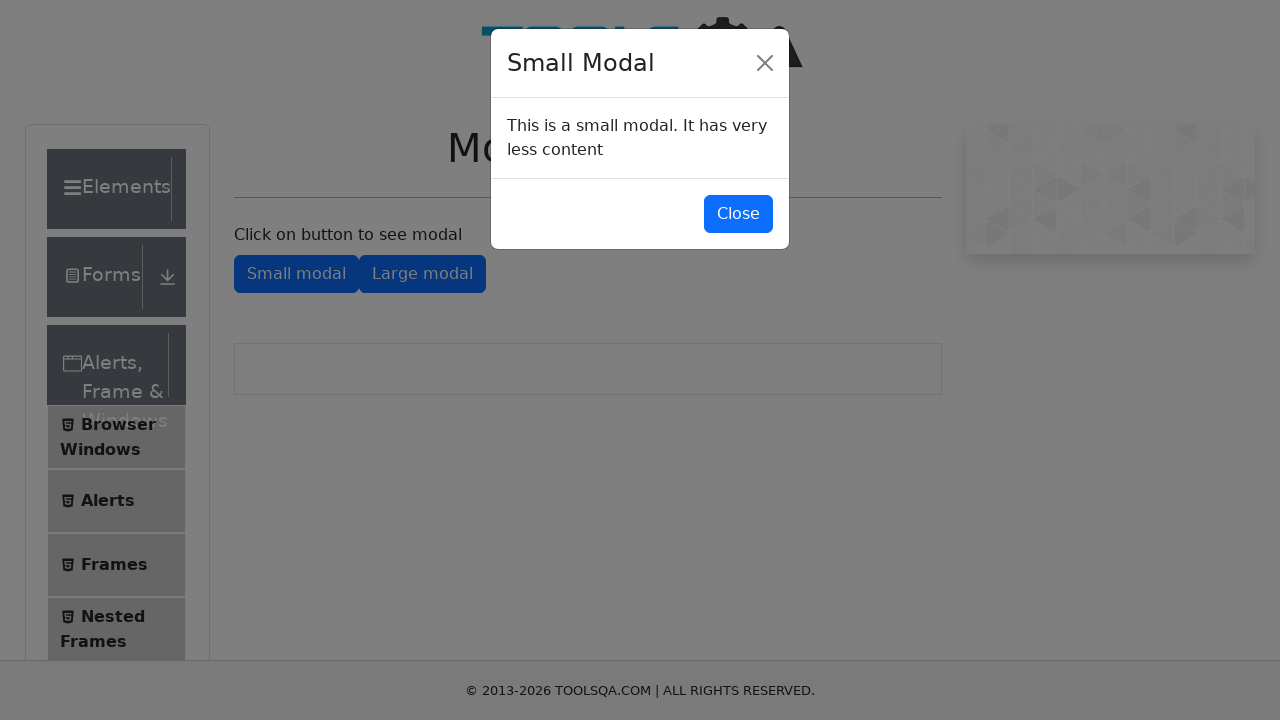

Clicked button to close small modal dialog at (738, 214) on #closeSmallModal
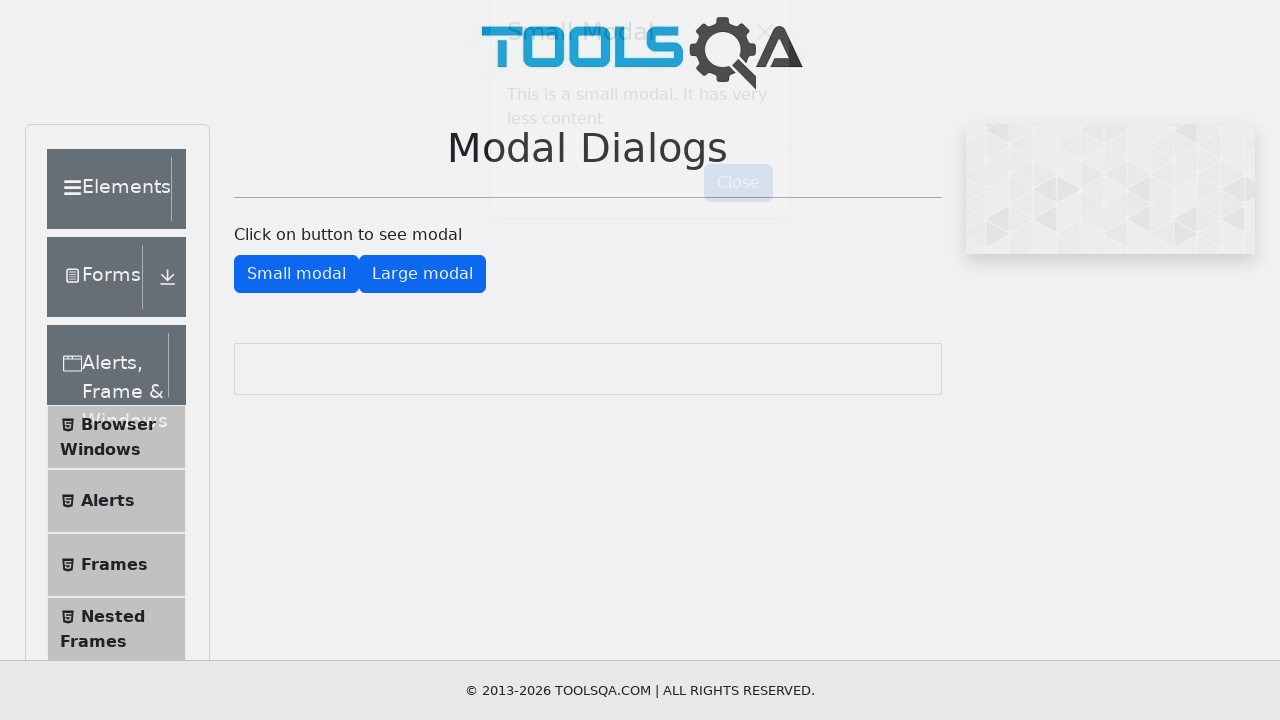

Clicked button to open large modal dialog
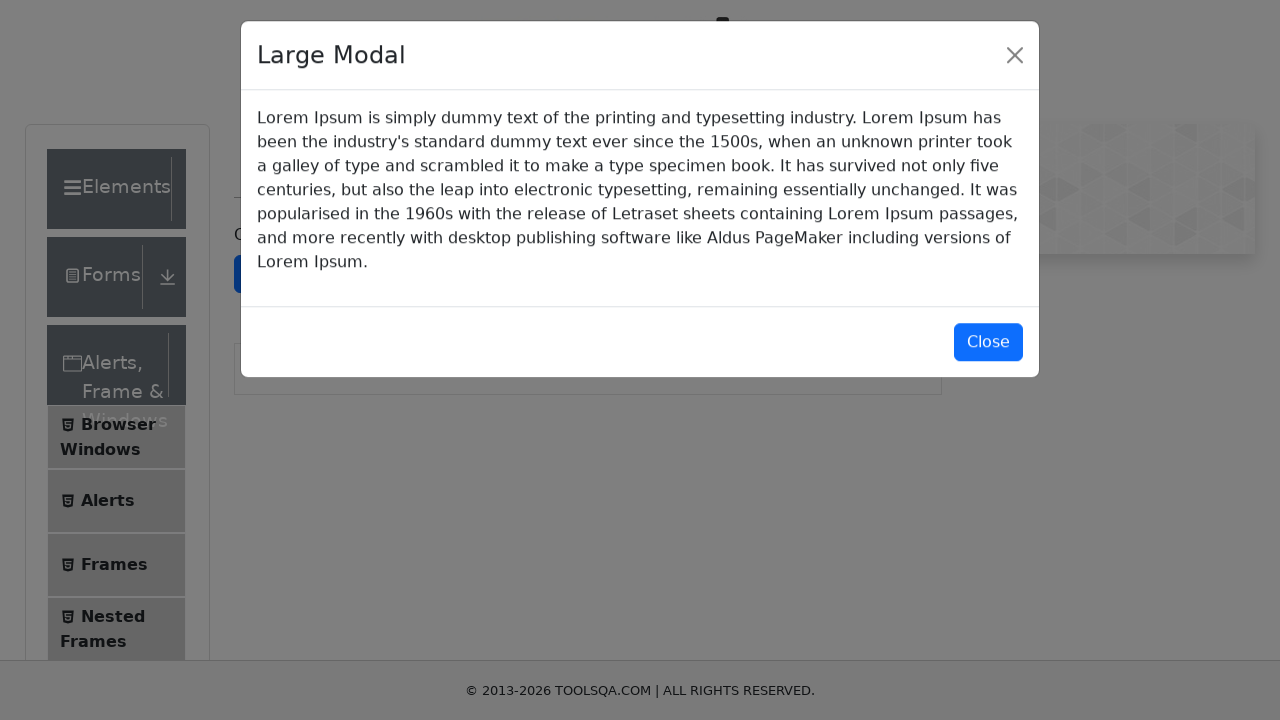

Large modal dialog appeared and is visible
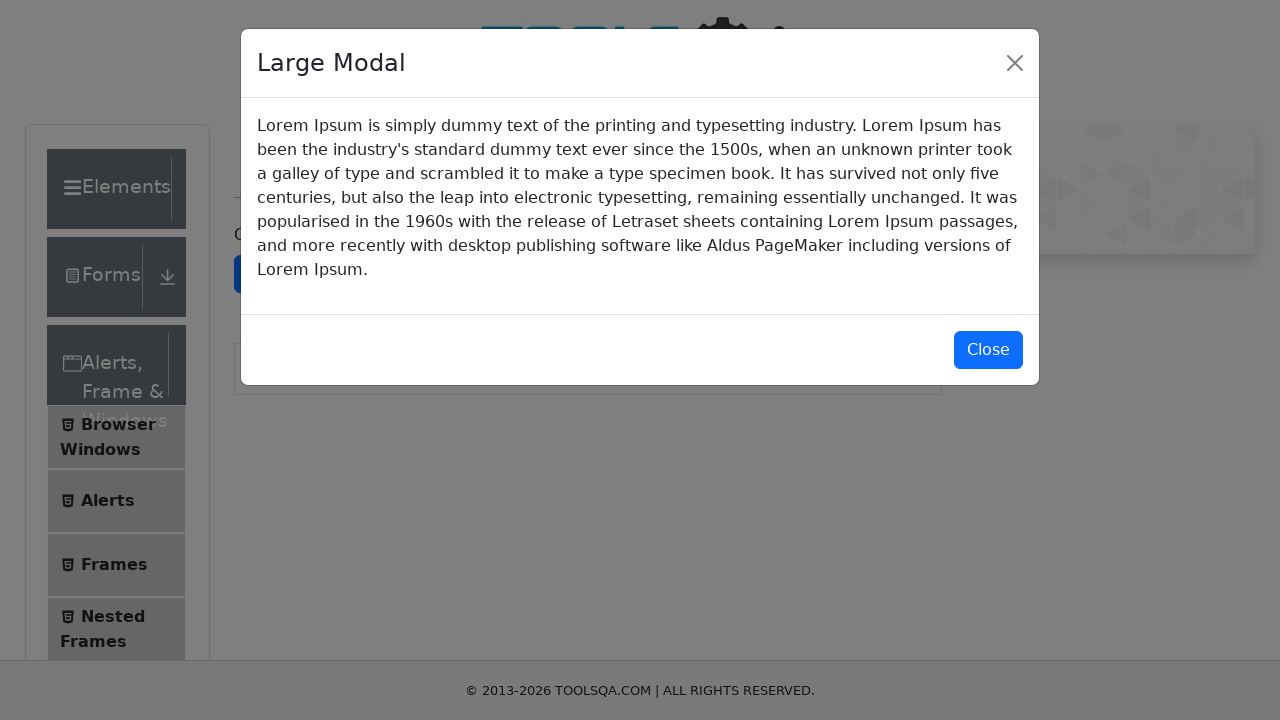

Clicked button to close large modal dialog at (988, 350) on #closeLargeModal
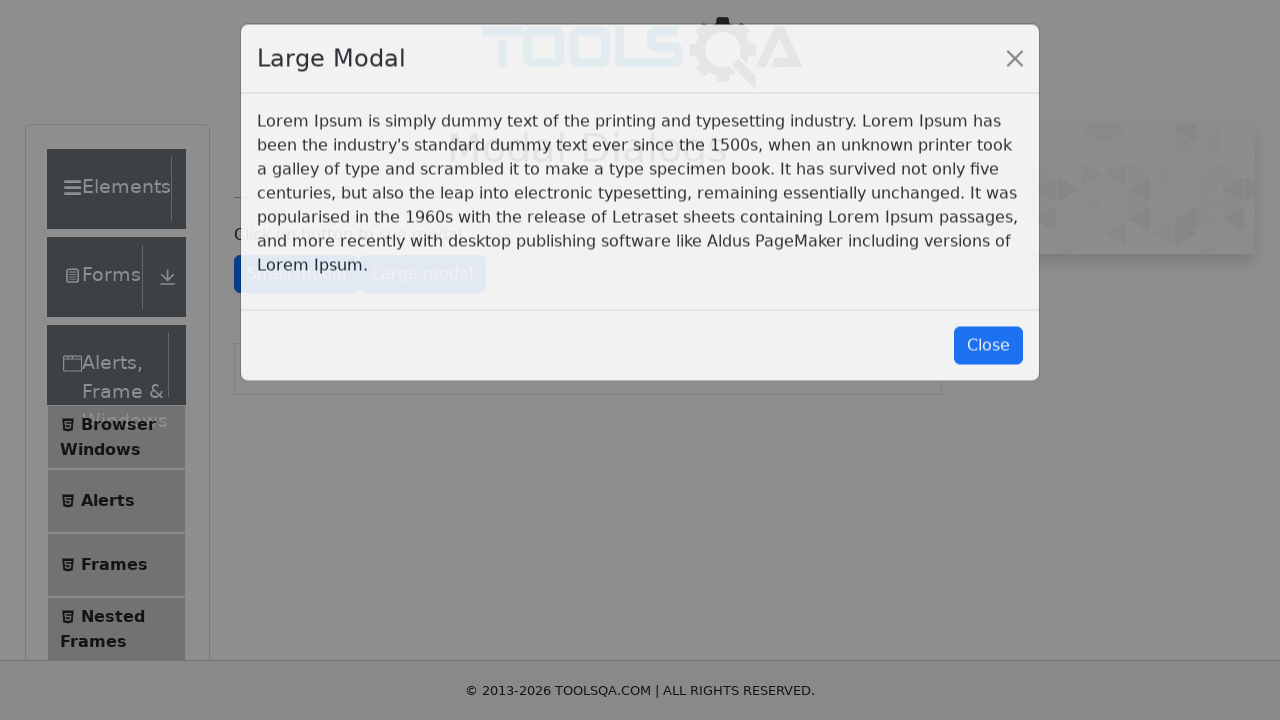

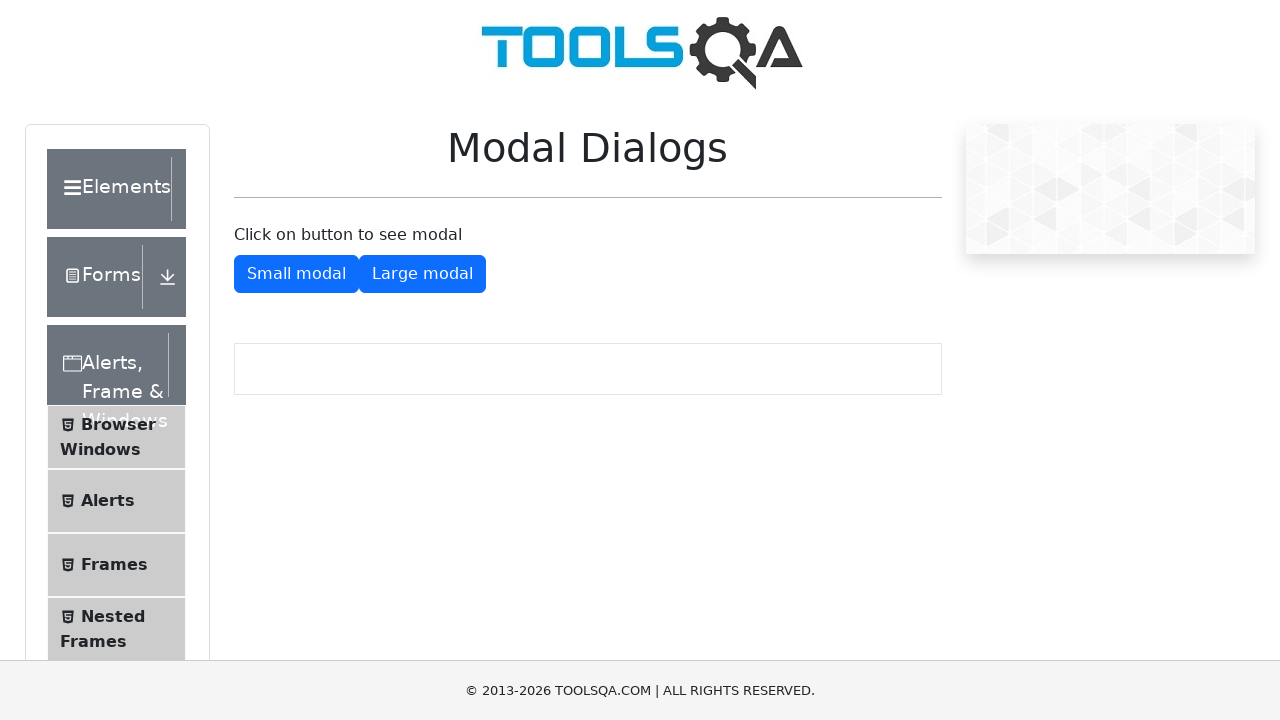